Tests page scrolling functionality by scrolling to the bottom of the Selenium website and then scrolling back to the top using JavaScript execution.

Starting URL: https://www.selenium.dev/

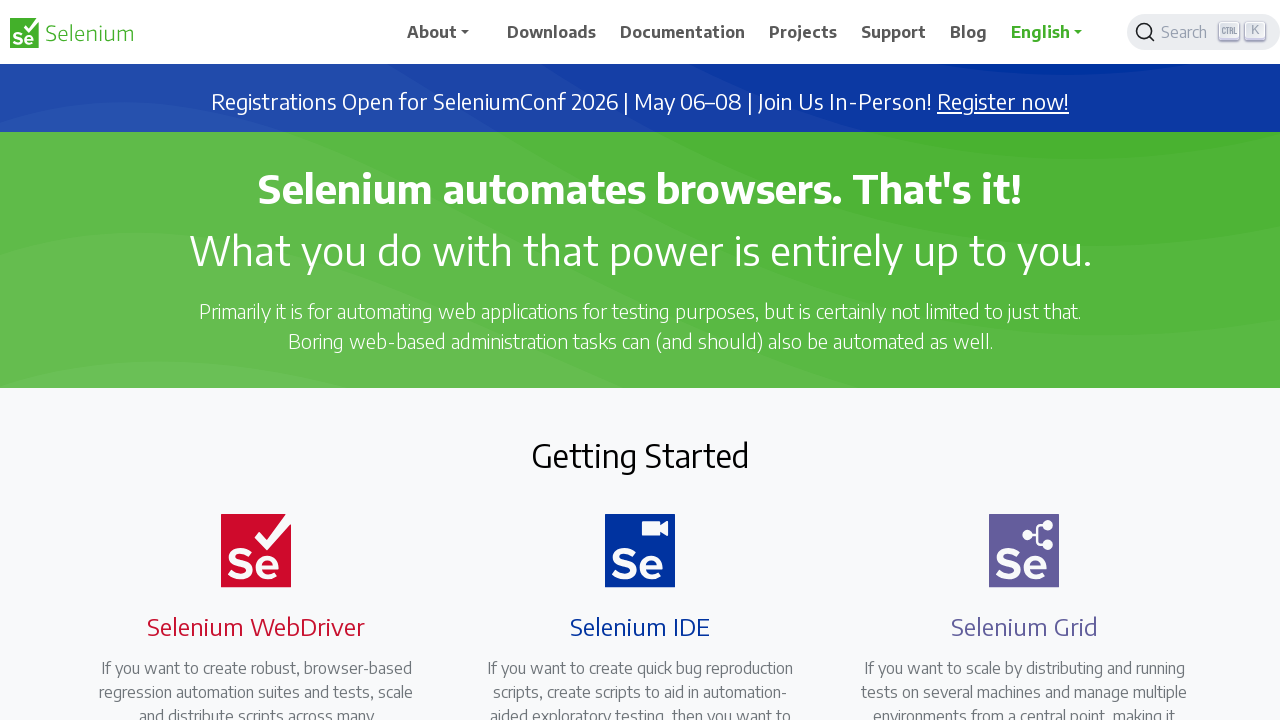

Scrolled to the bottom of the Selenium website
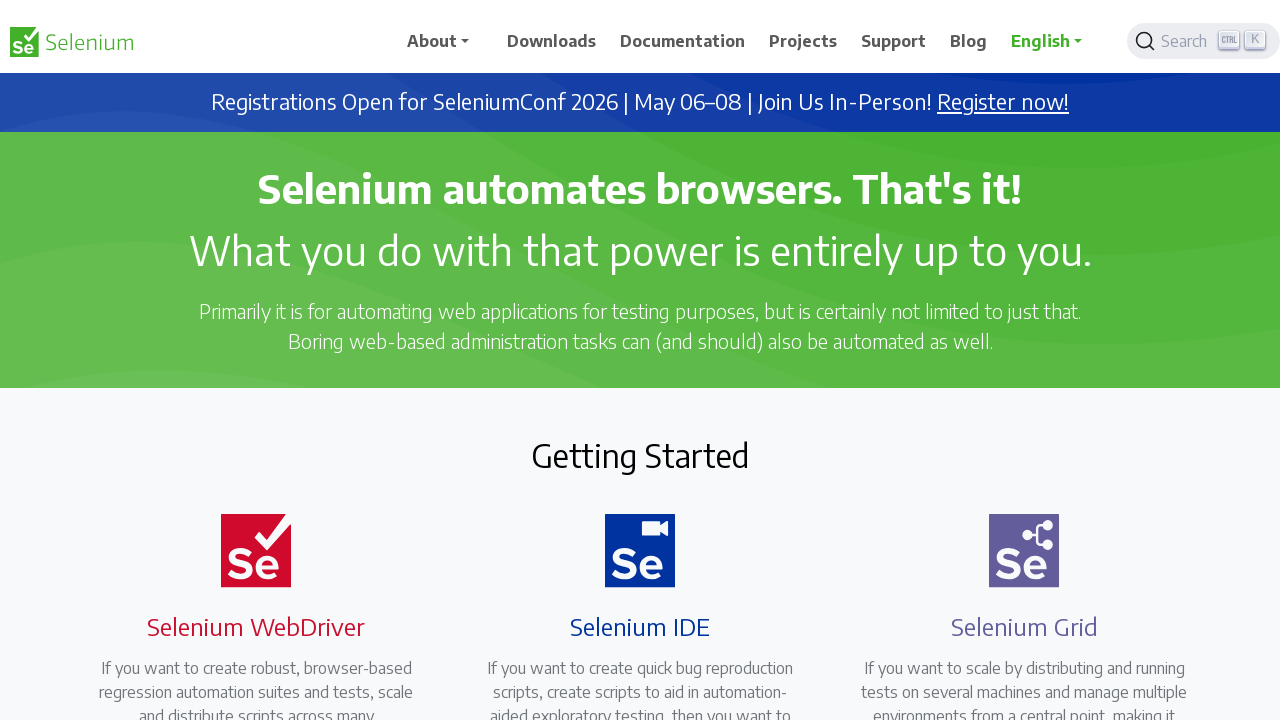

Waited 2 seconds for scroll animation to complete
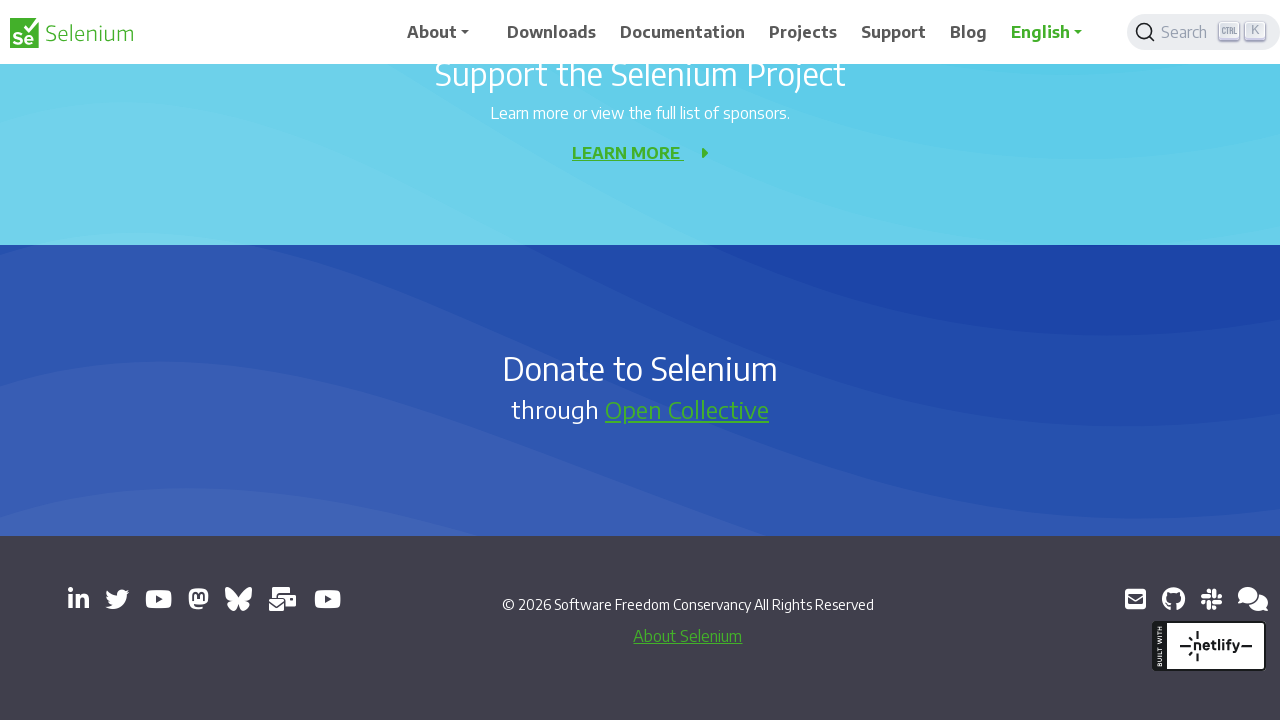

Scrolled back to the top of the page
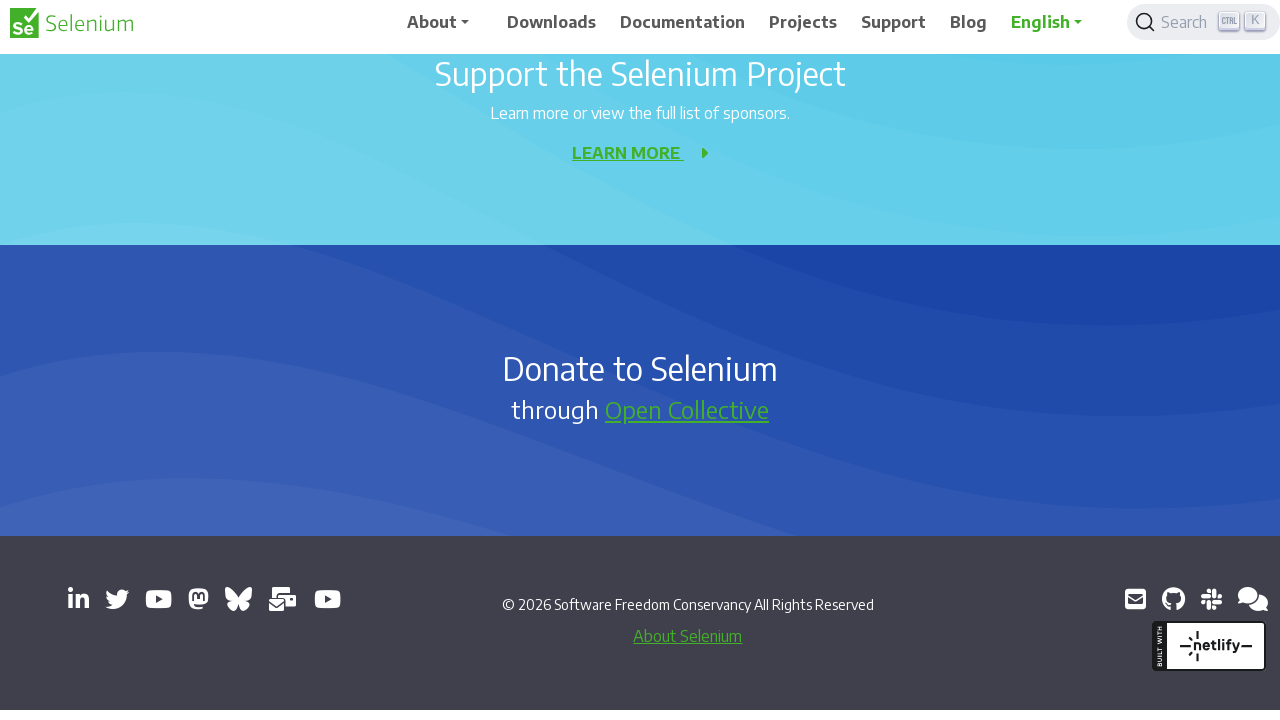

Waited 2 seconds to observe the scroll back to top
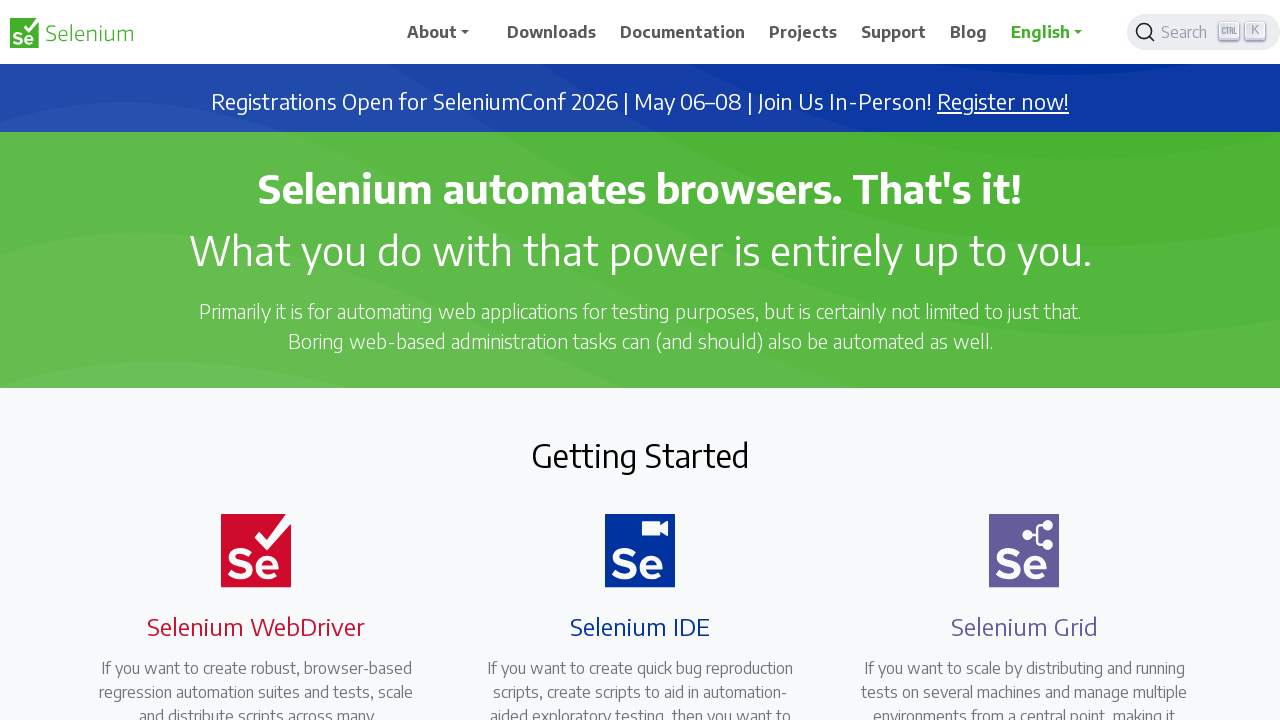

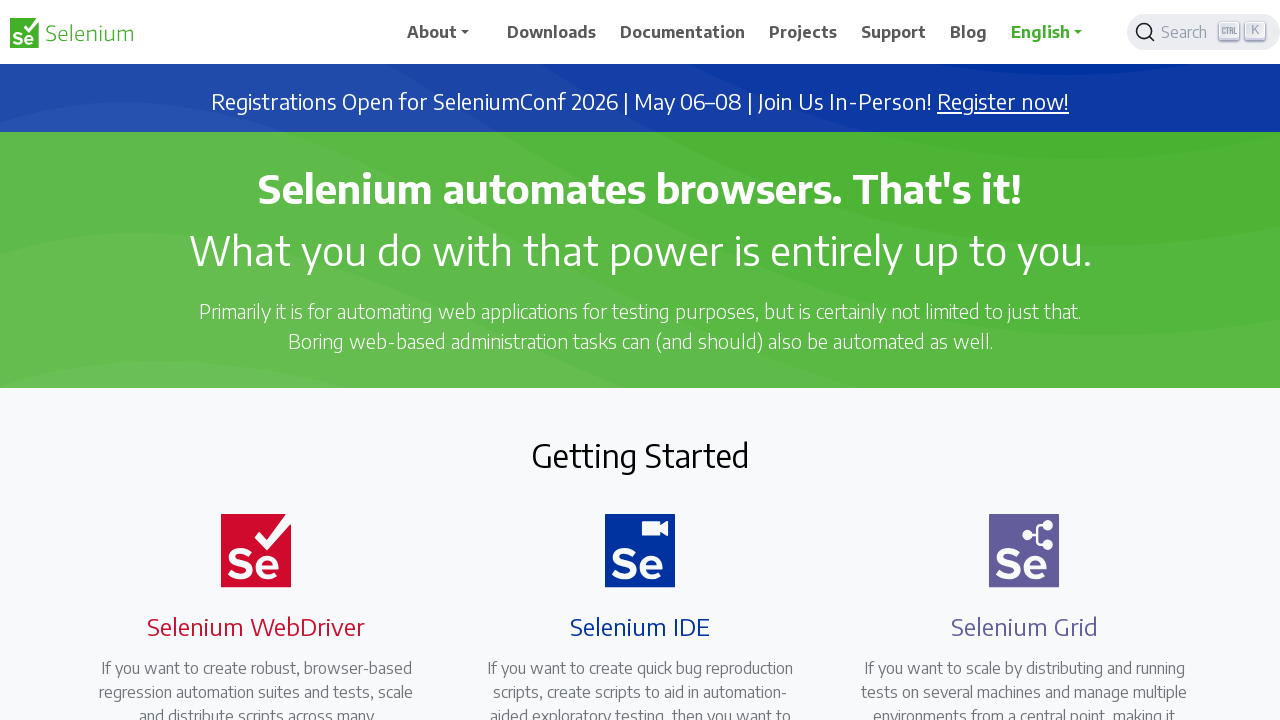